Tests accessing an element on the Indian e-courts website and verifying its presence and properties

Starting URL: https://services.ecourts.gov.in/ecourtindia_v6/

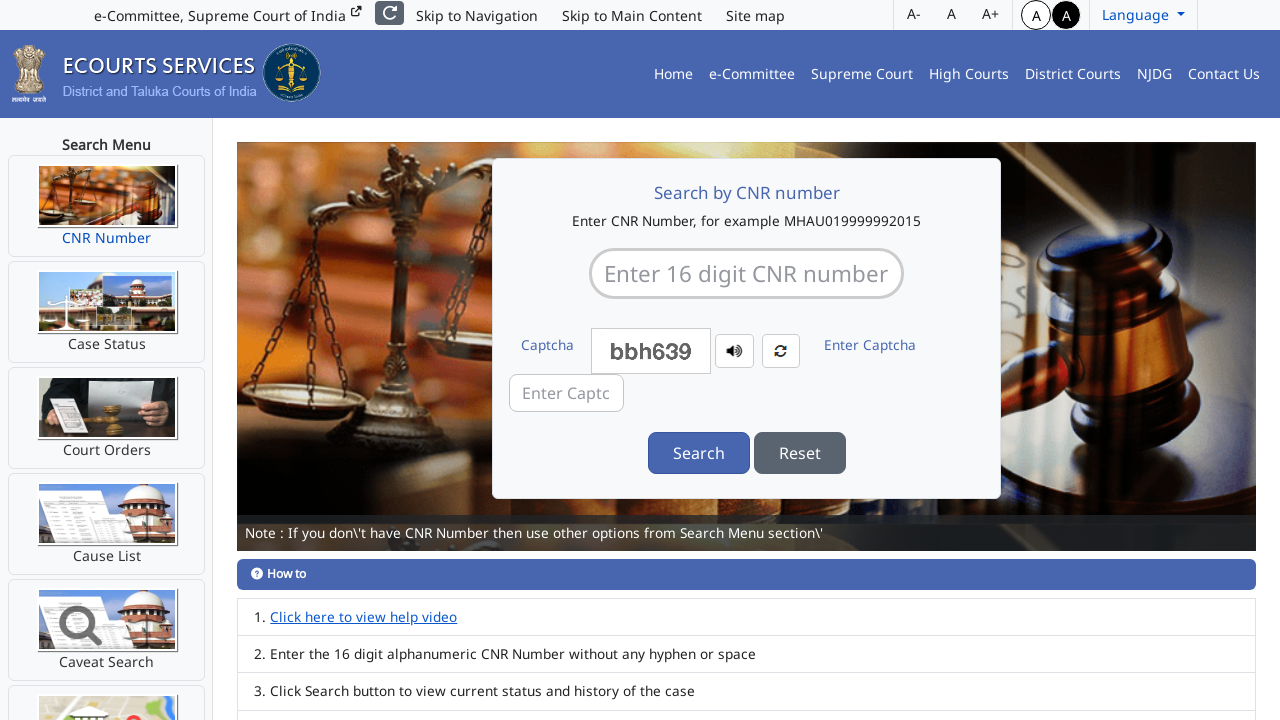

Located CINO text field input element
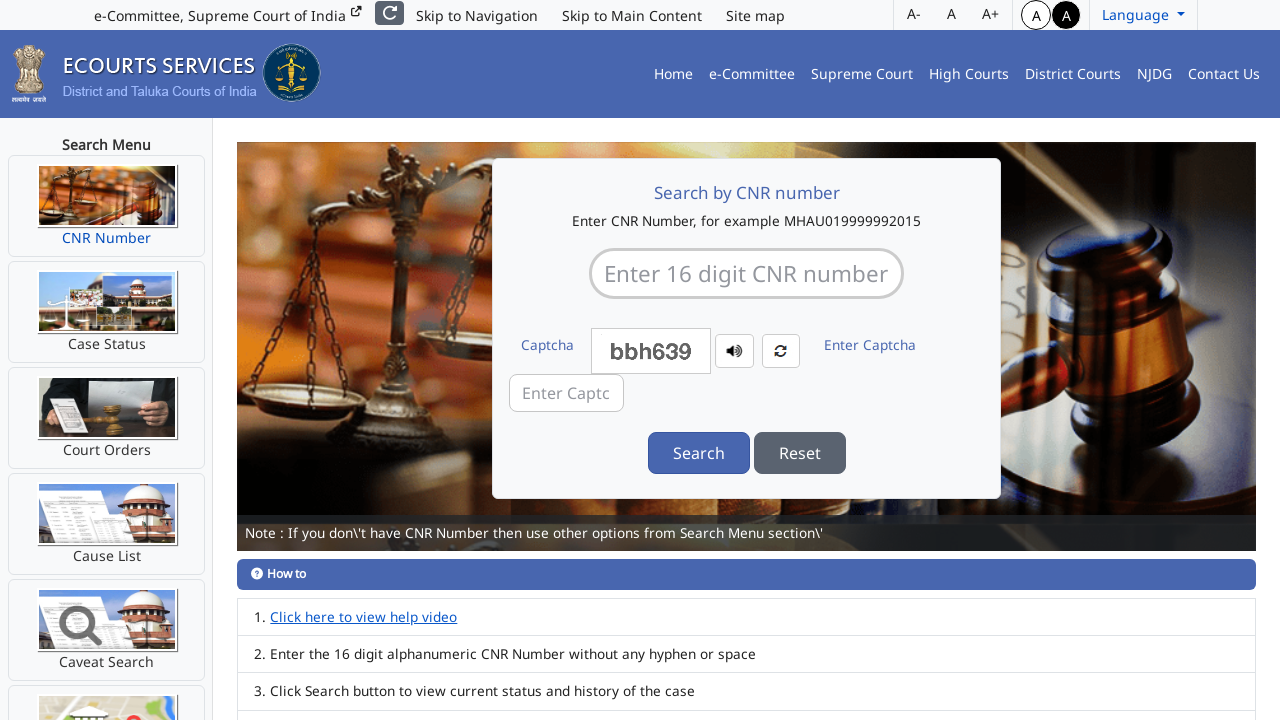

Verified CINO text field is visible
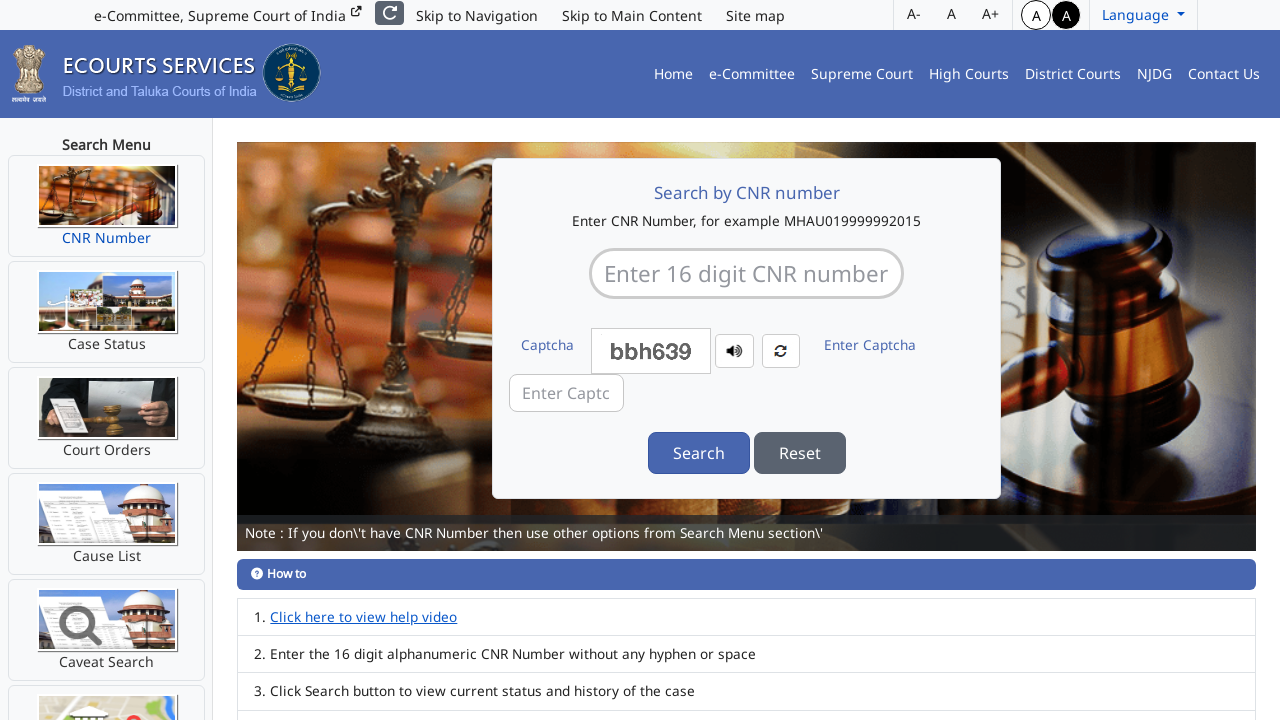

Retrieved bounding box for CINO text field
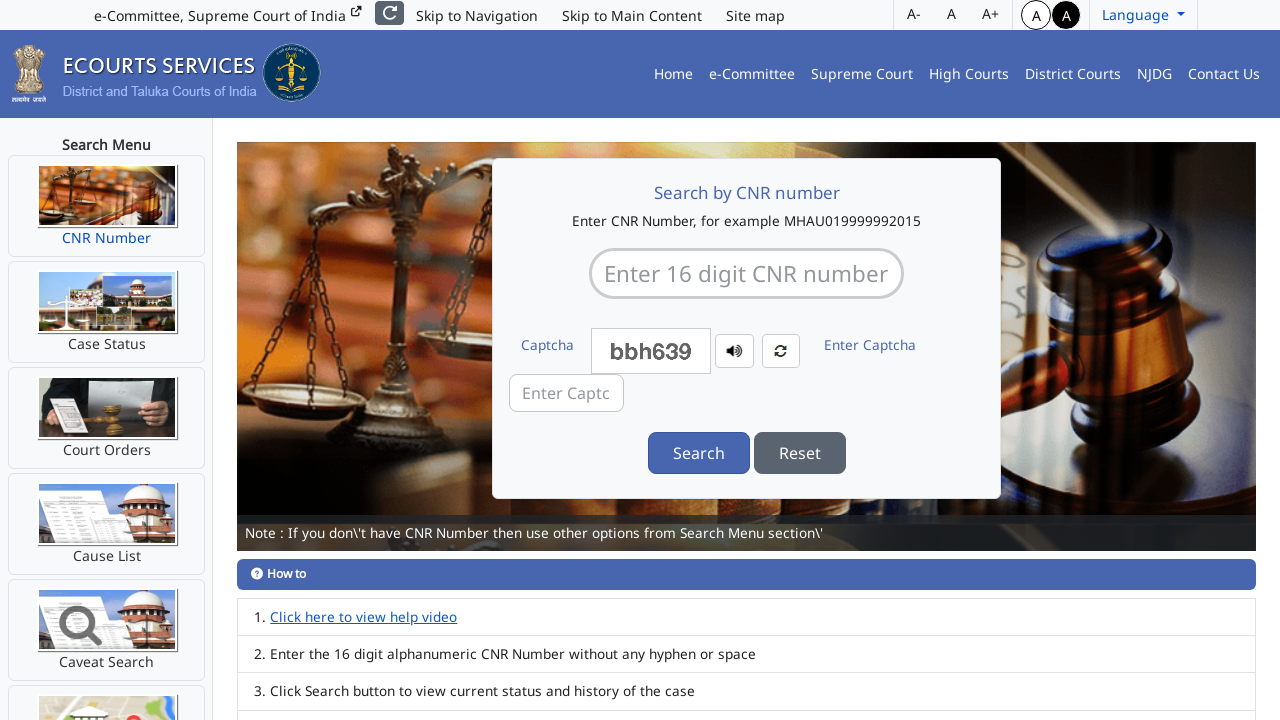

Verified element has a bounding box
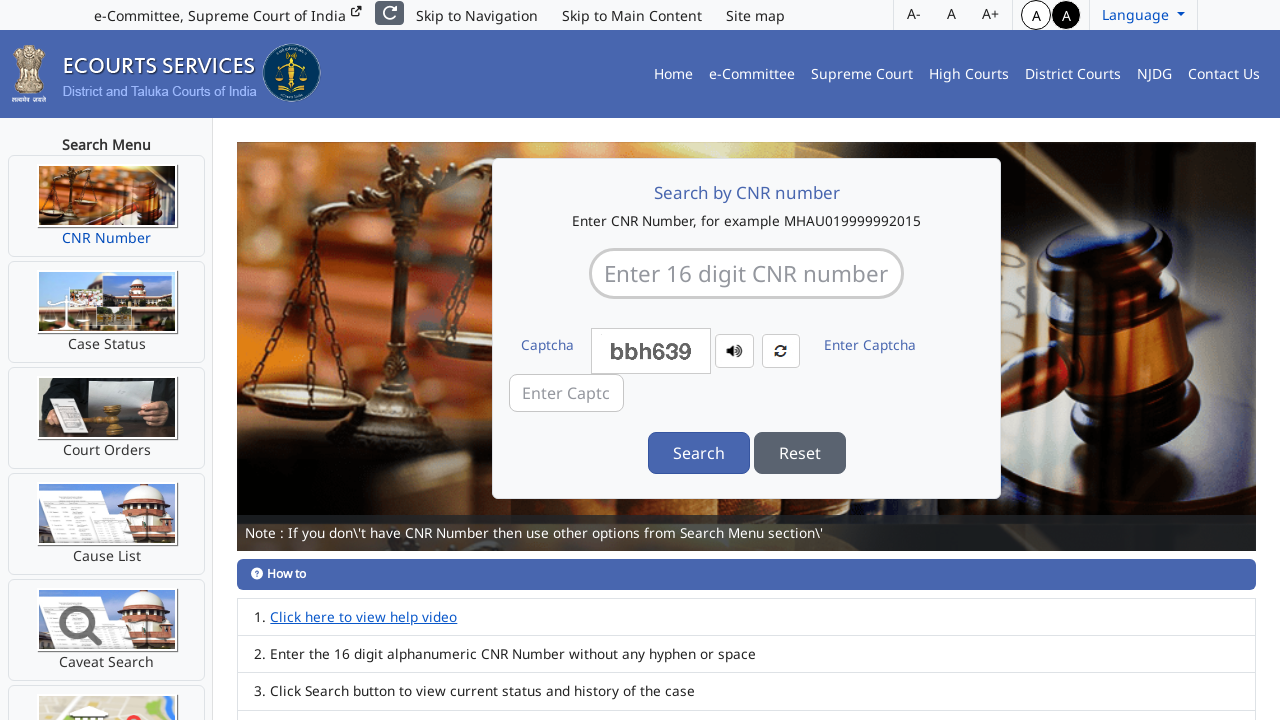

Verified element has non-zero width
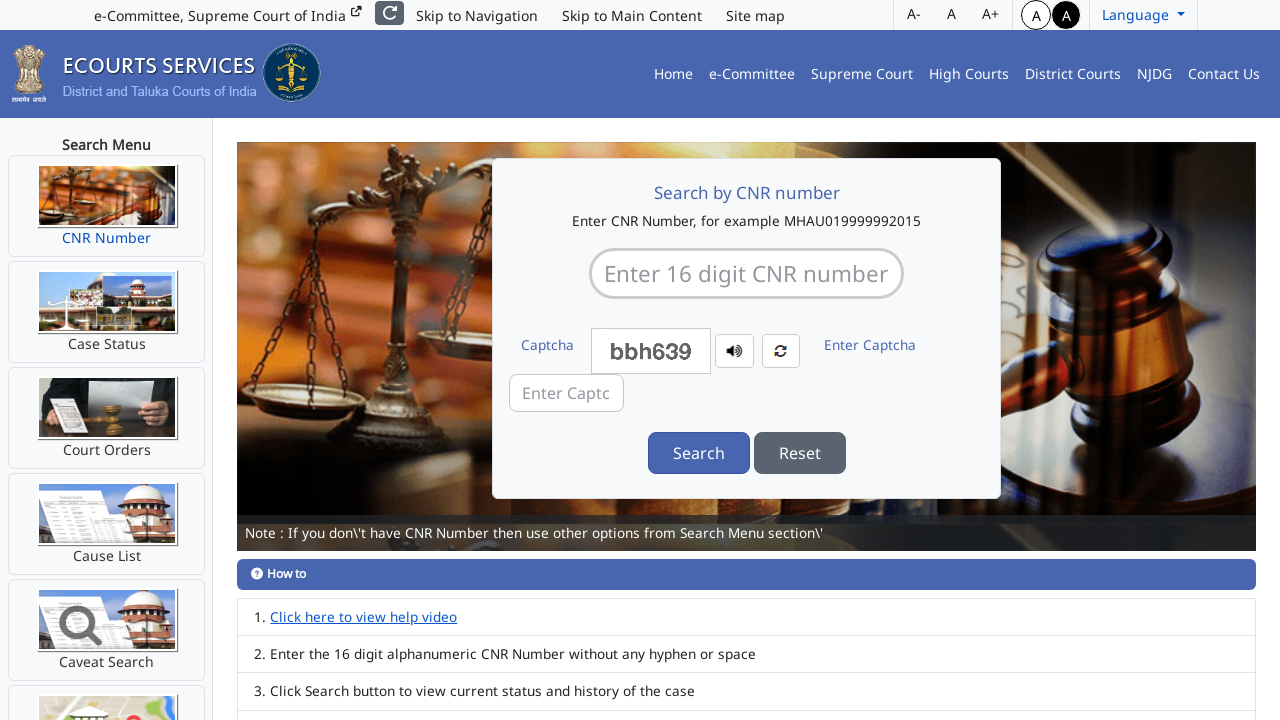

Verified element has non-zero height
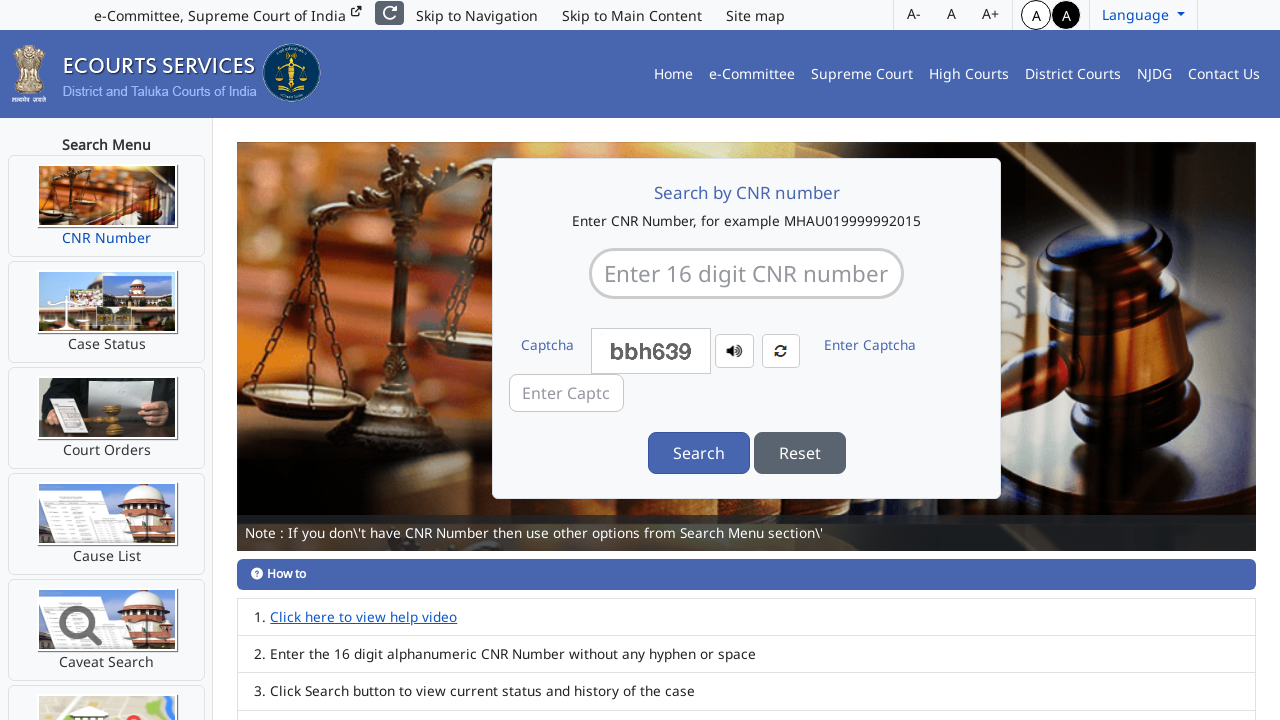

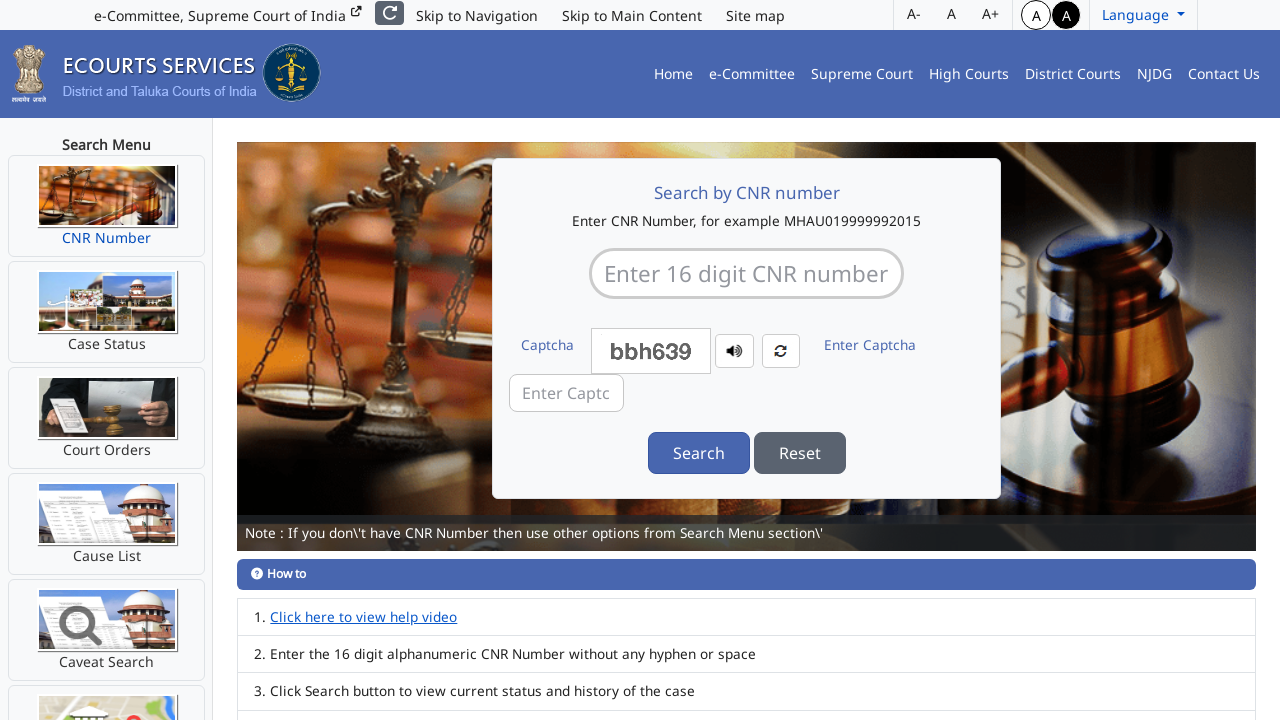